Tests JavaScript confirmation alert by triggering it, dismissing it first to verify cancel behavior, then accepting it to verify OK behavior

Starting URL: http://the-internet.herokuapp.com/

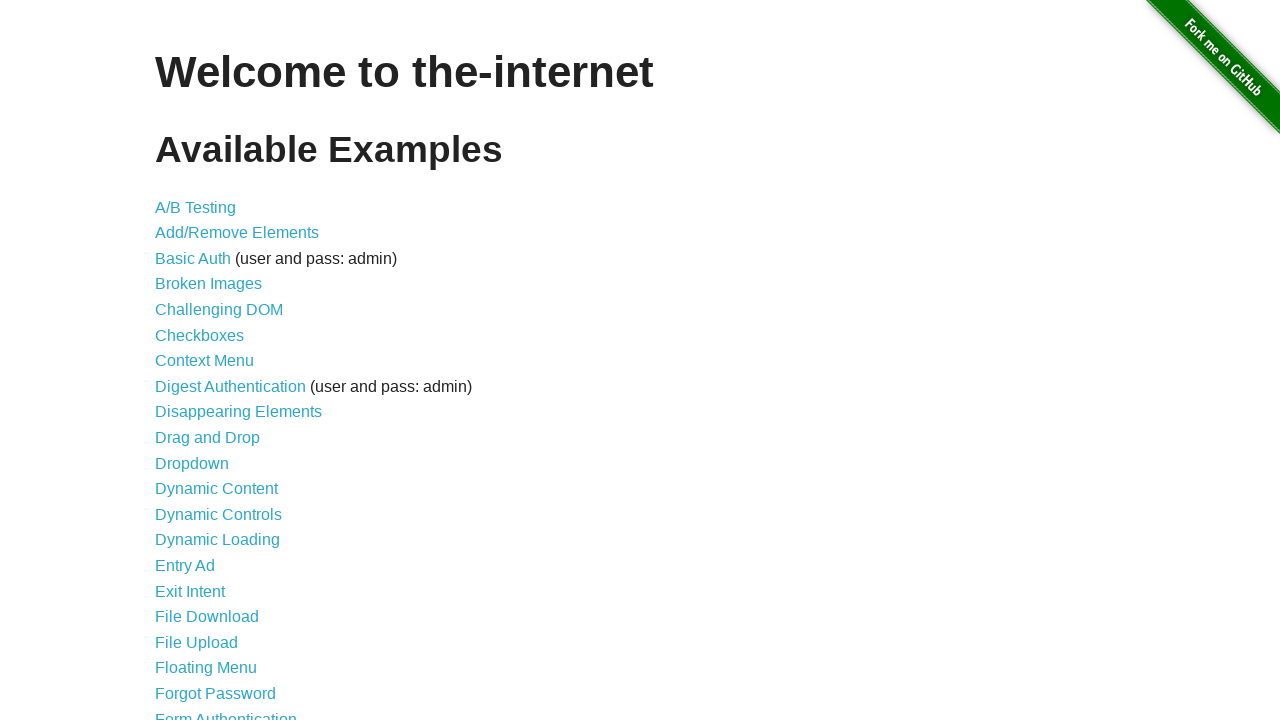

Clicked on 'JavaScript Alerts' link at (214, 361) on a:has-text('JavaScript Alerts')
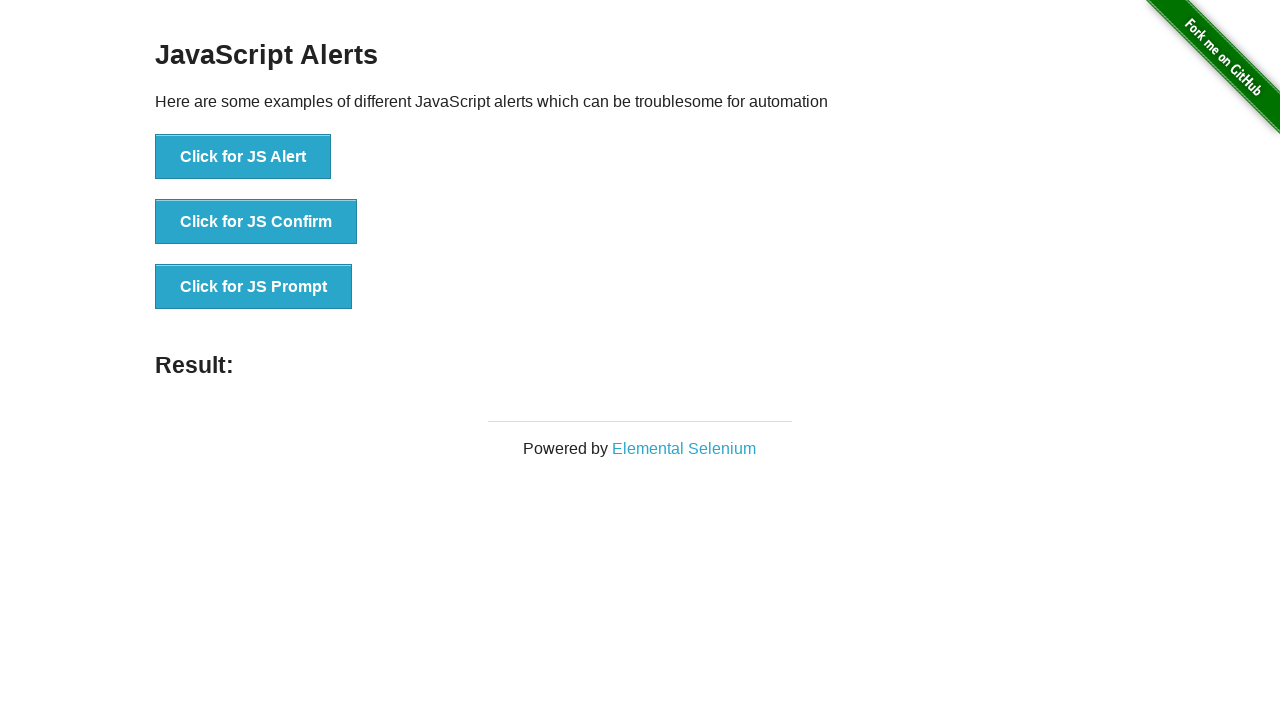

Clicked 'Click for JS Confirm' button and dismissed the confirmation alert at (256, 222) on button:has-text('Click for JS Confirm')
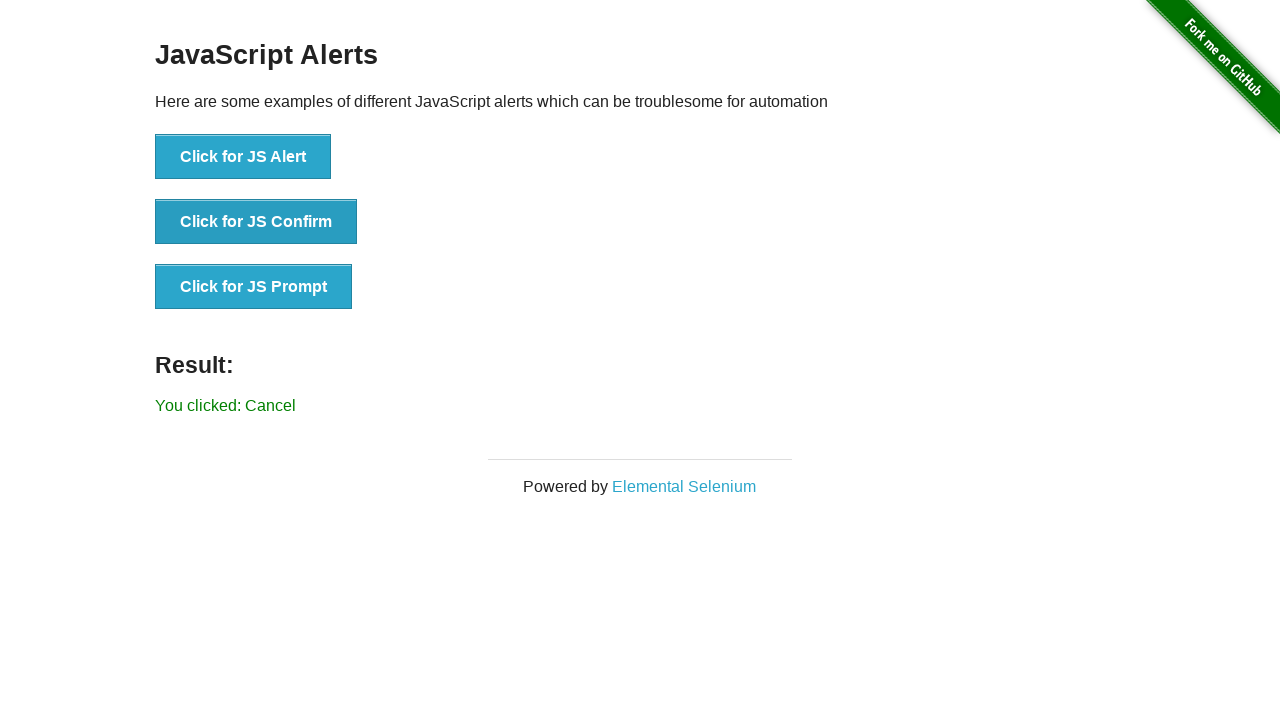

Confirmation result updated to 'Cancel' after dismissing alert
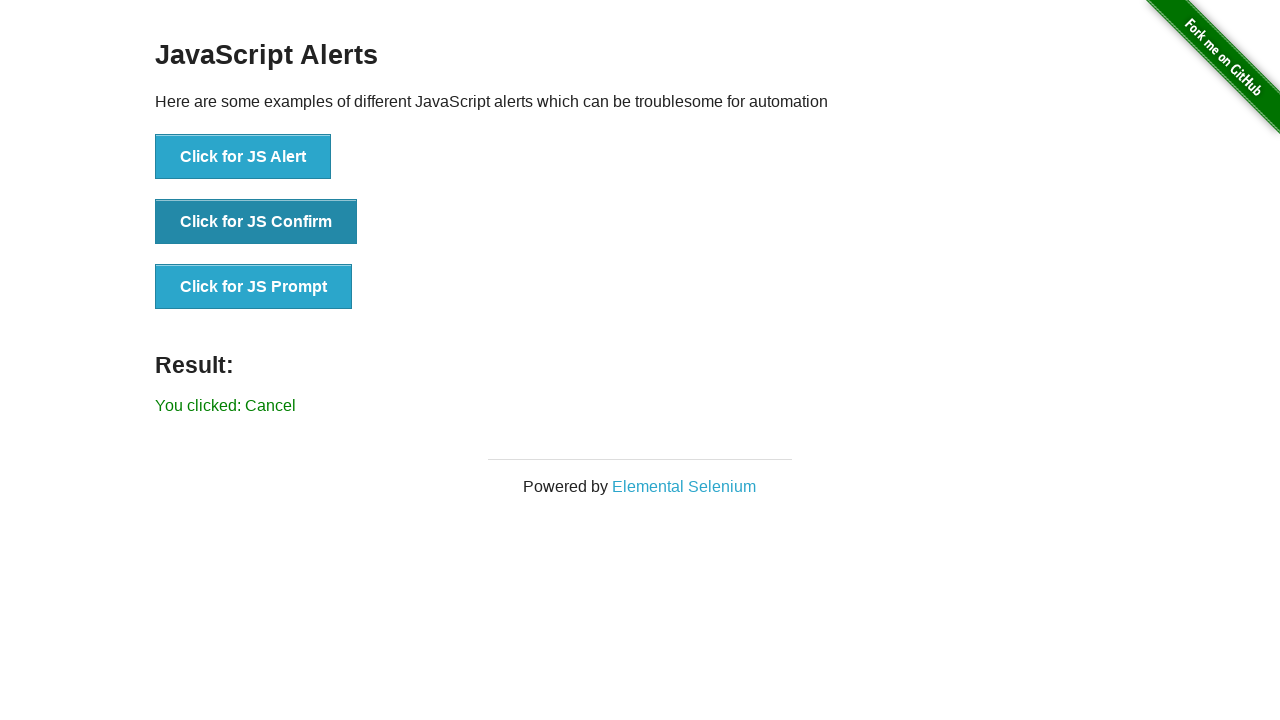

Clicked 'Click for JS Confirm' button and accepted the confirmation alert at (256, 222) on button:has-text('Click for JS Confirm')
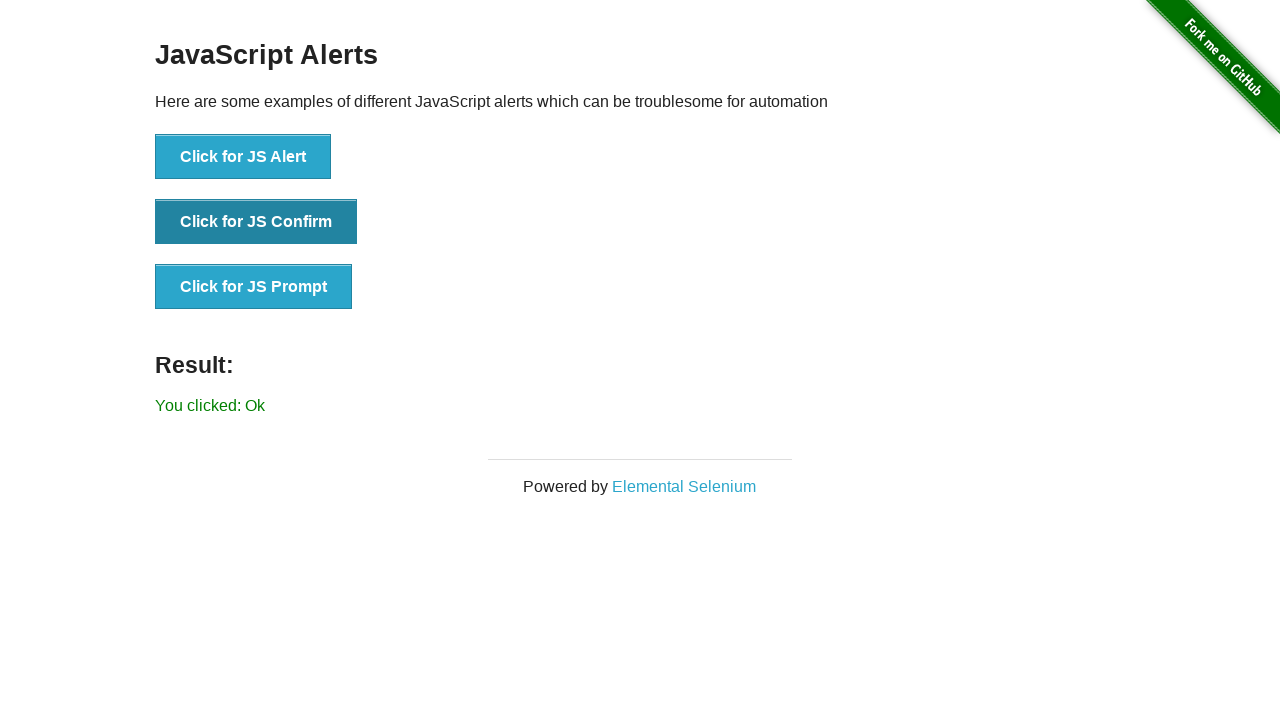

Confirmation result updated to 'Ok' after accepting alert
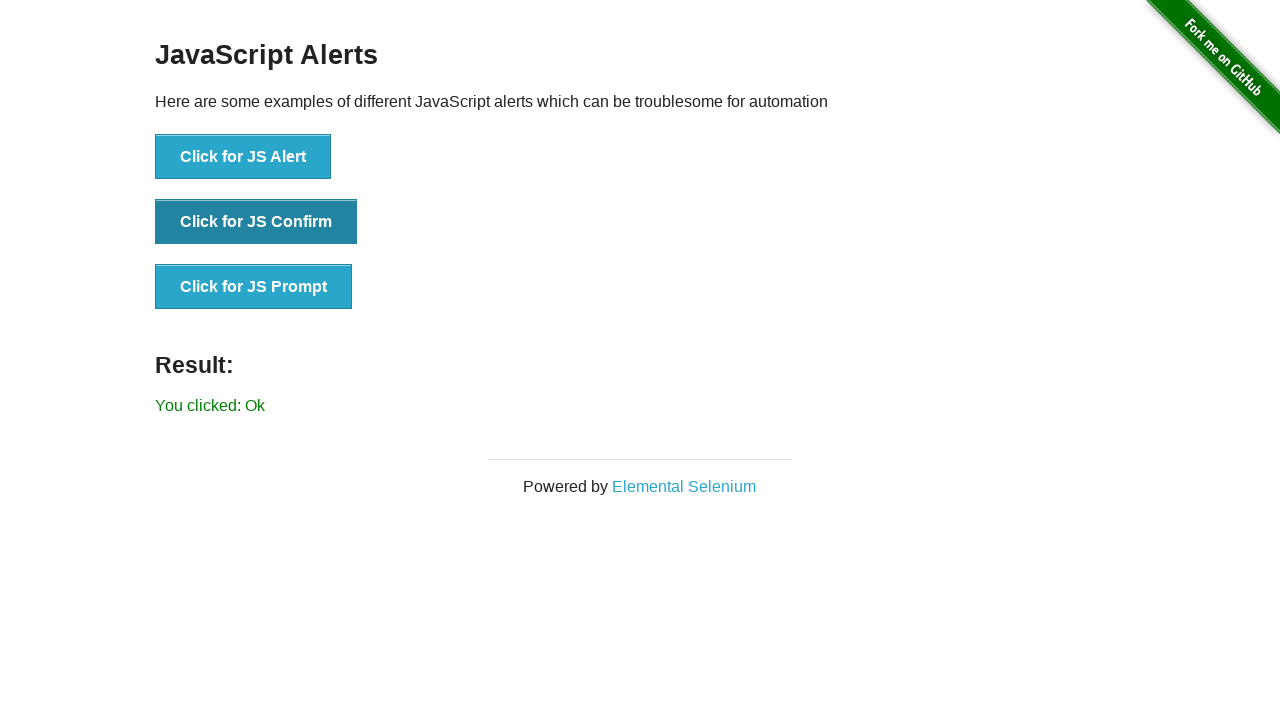

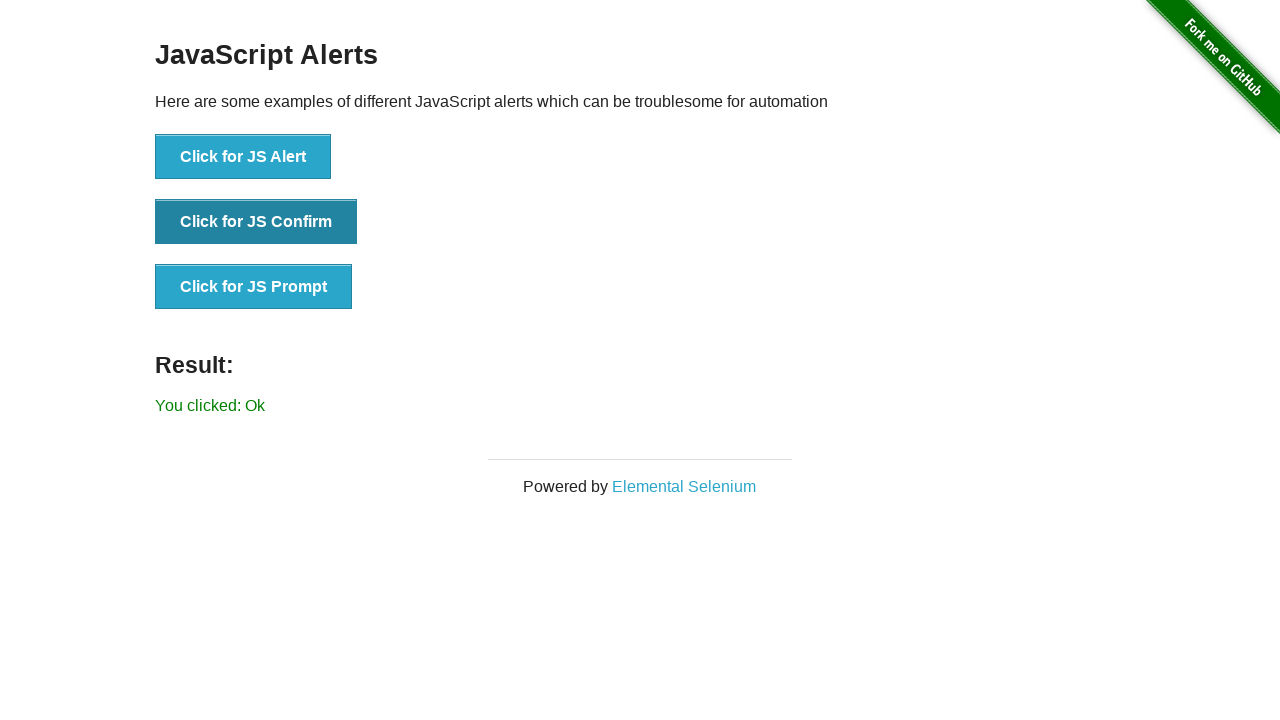